Tests sending keys to an email input field by clearing it first and then entering an email address

Starting URL: https://www.selenium.dev/selenium/web/inputs.html

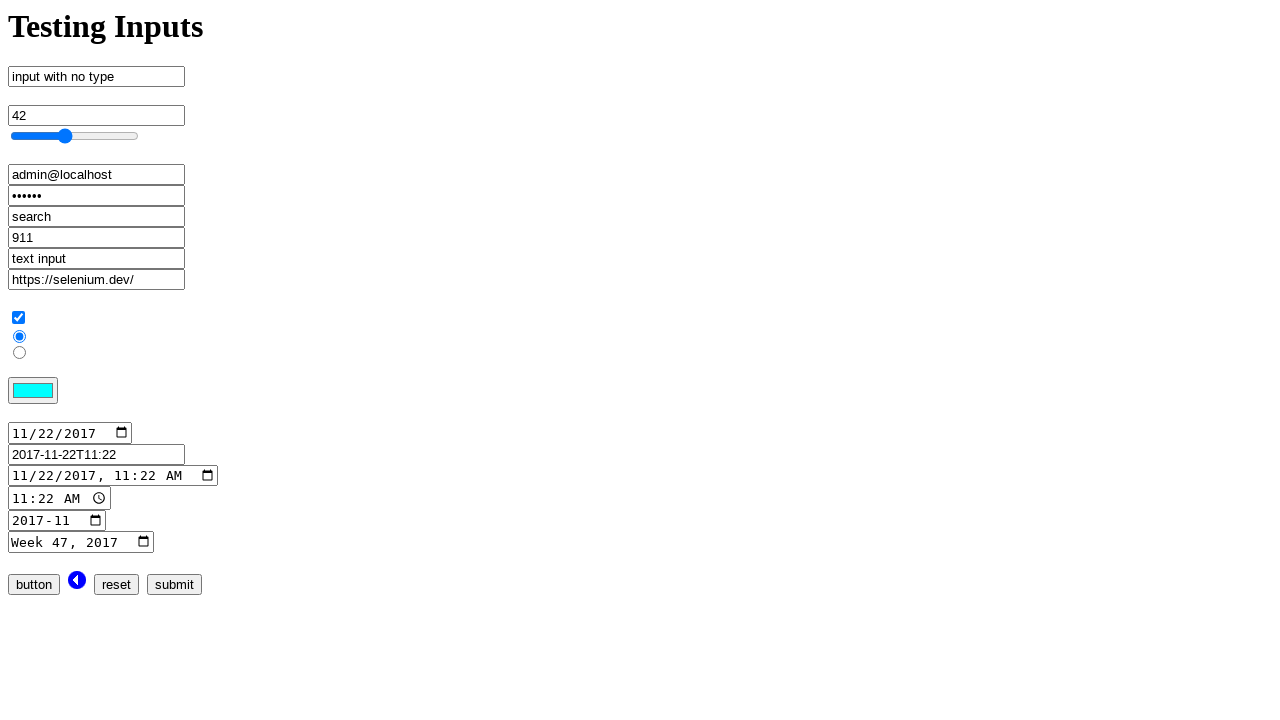

Navigated to inputs test page
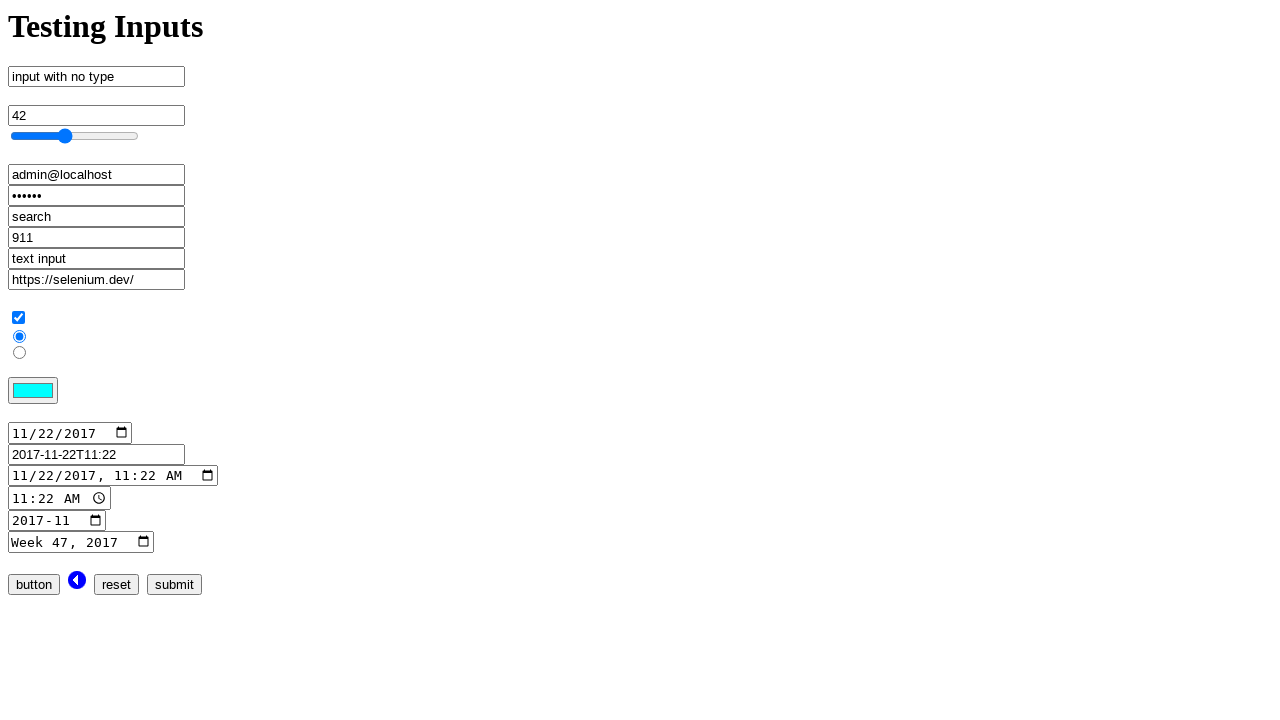

Cleared the email input field on input[name='email_input']
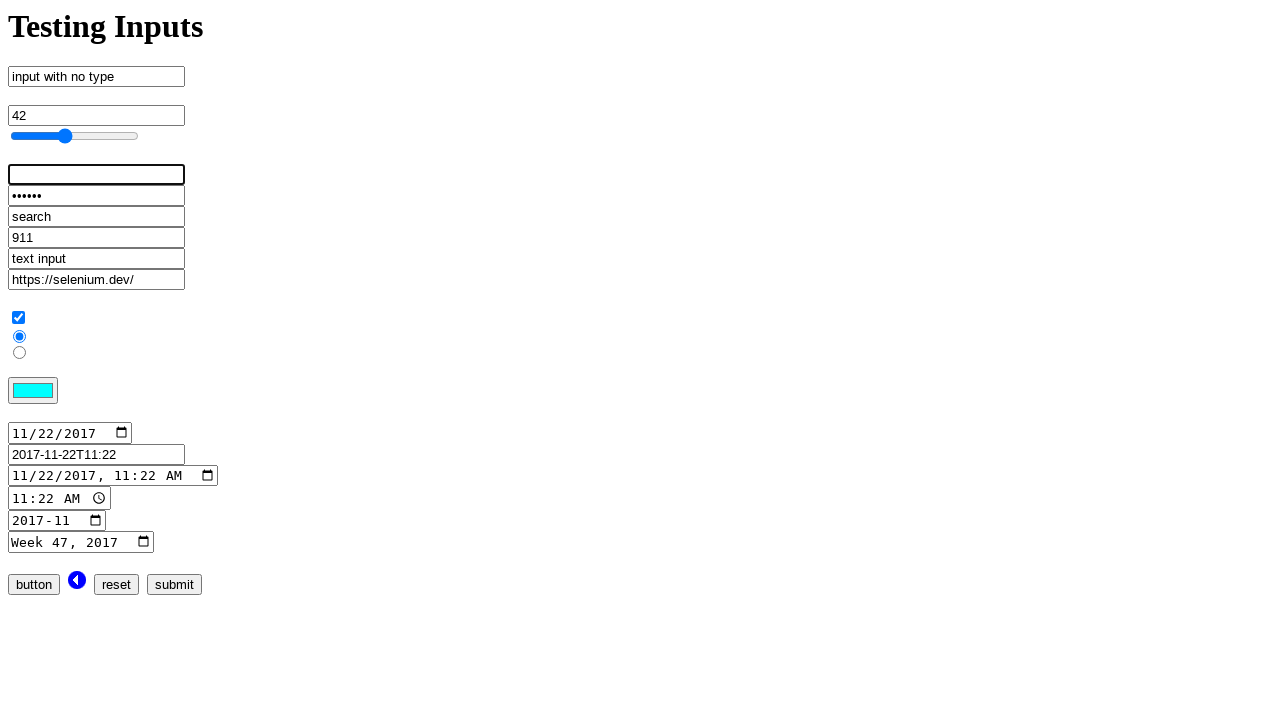

Entered email address 'admin@localhost.dev' into the email input field on input[name='email_input']
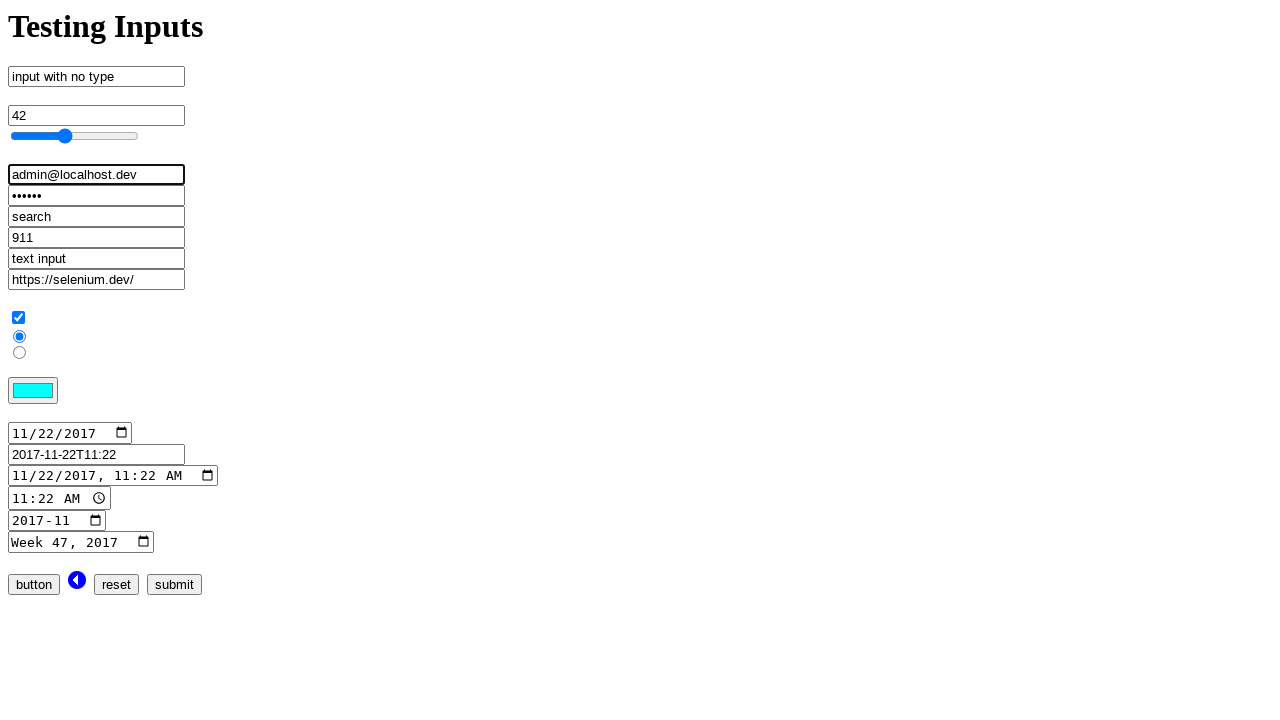

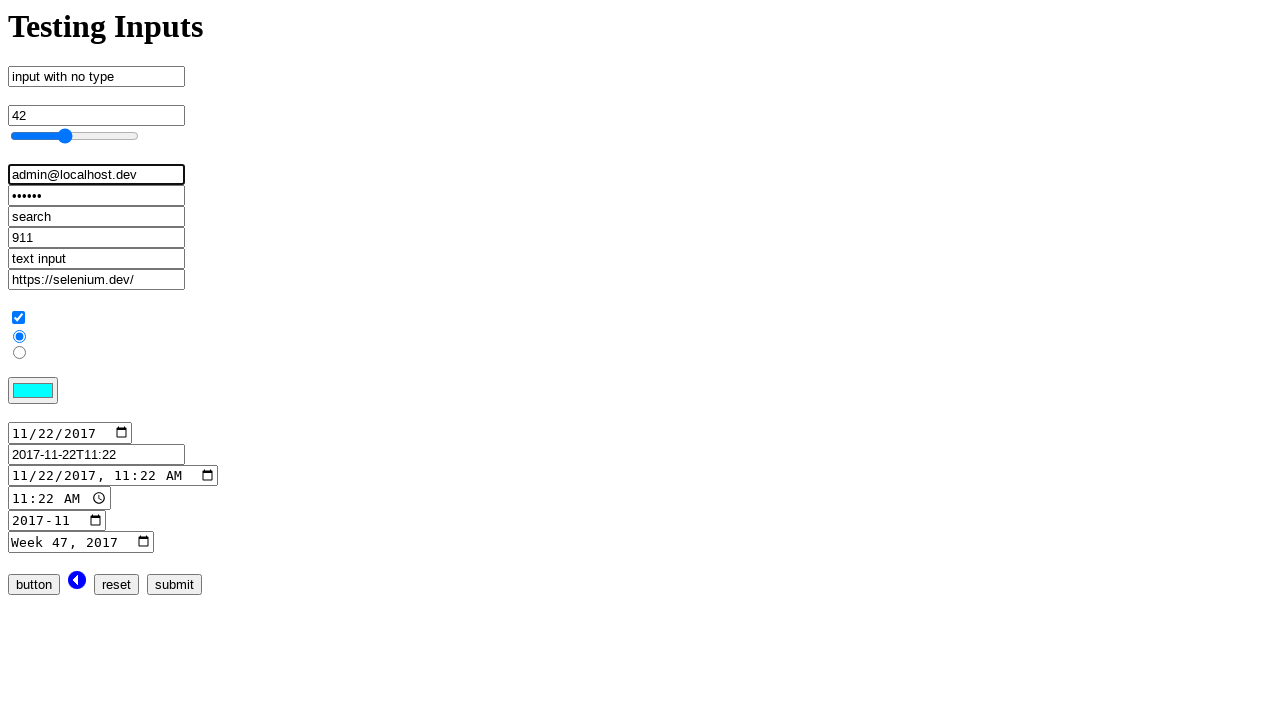